Navigates to Fabric MC development page and selects a Minecraft version from a dropdown to view version information

Starting URL: https://fabricmc.net/develop/

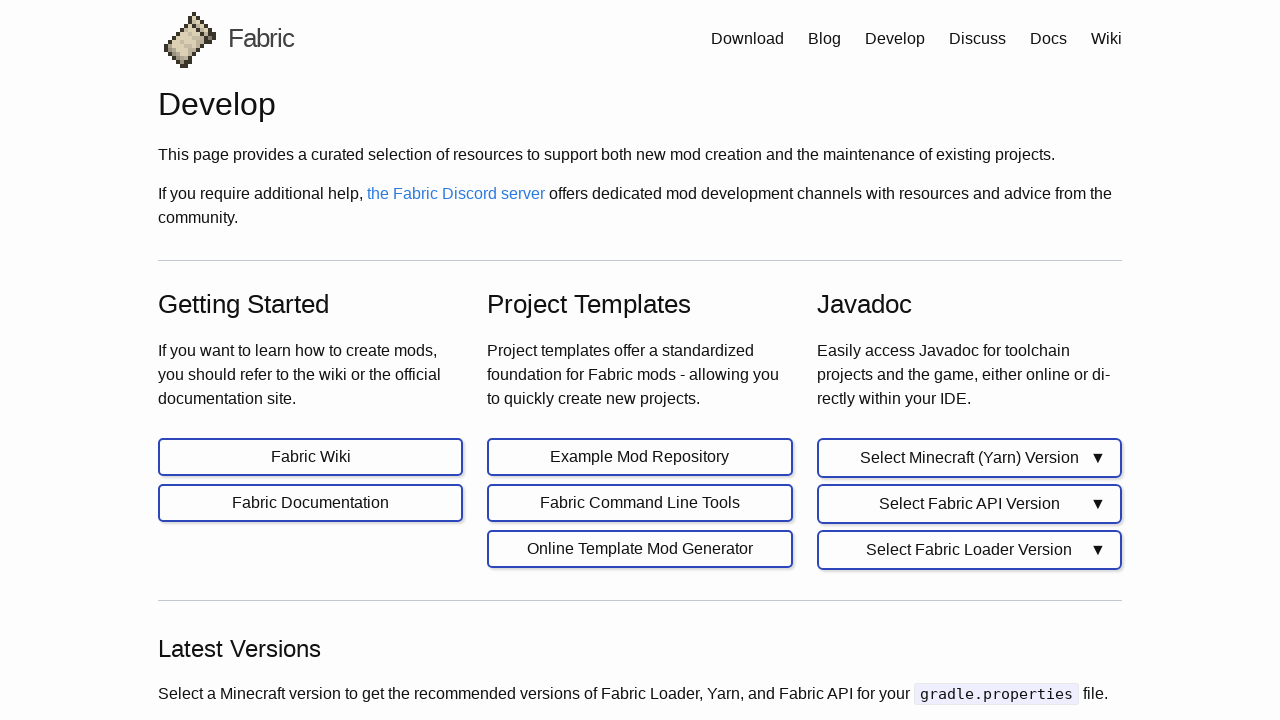

Navigated to Fabric MC development page
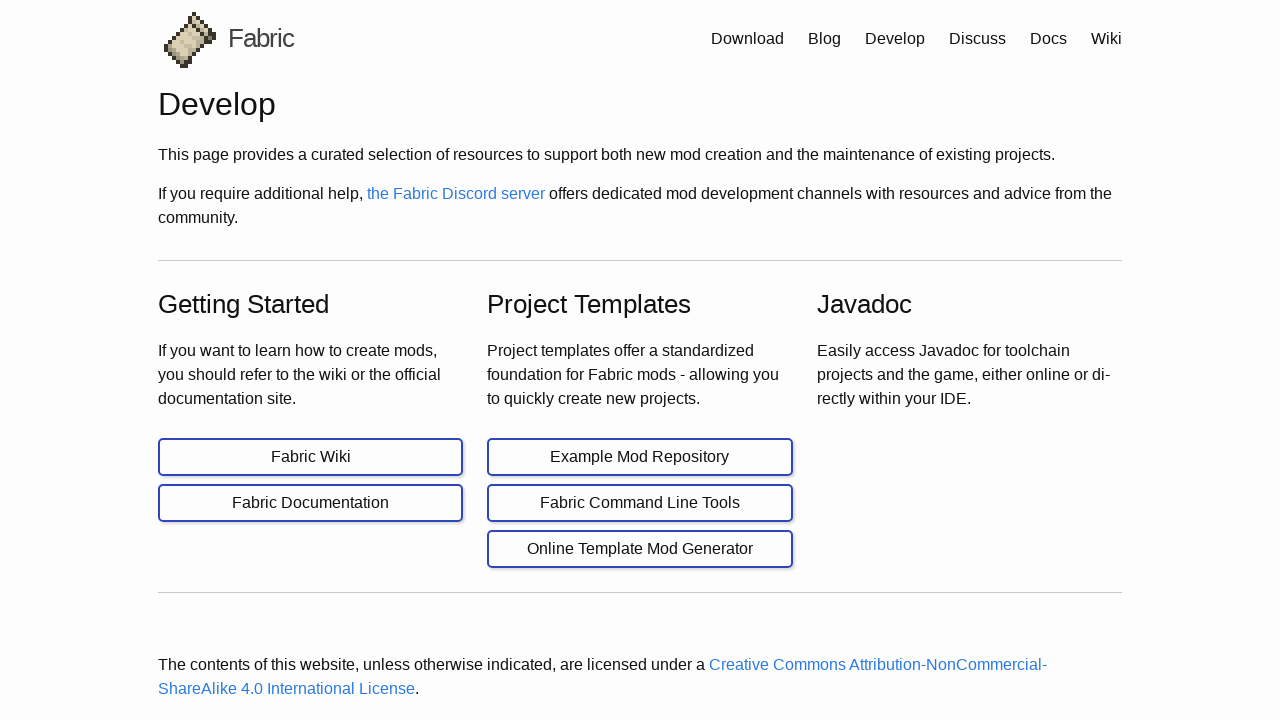

Waited 3 seconds for page to load
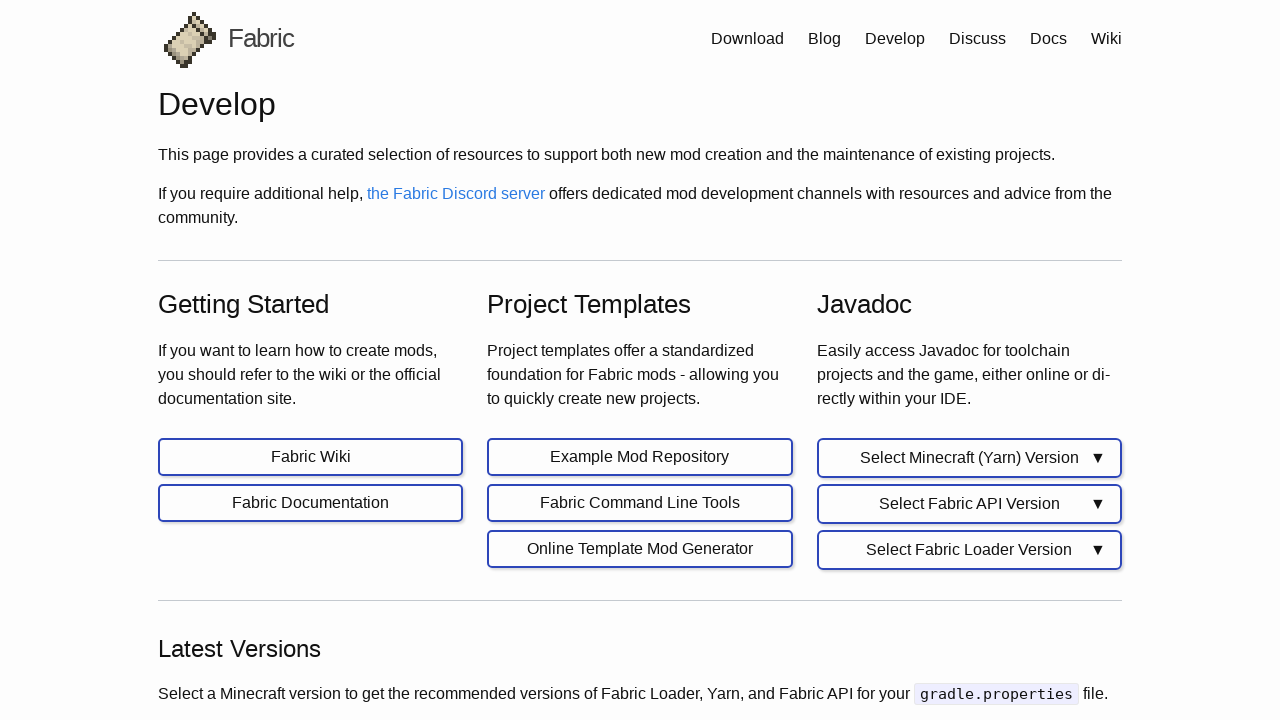

Located version dropdown element
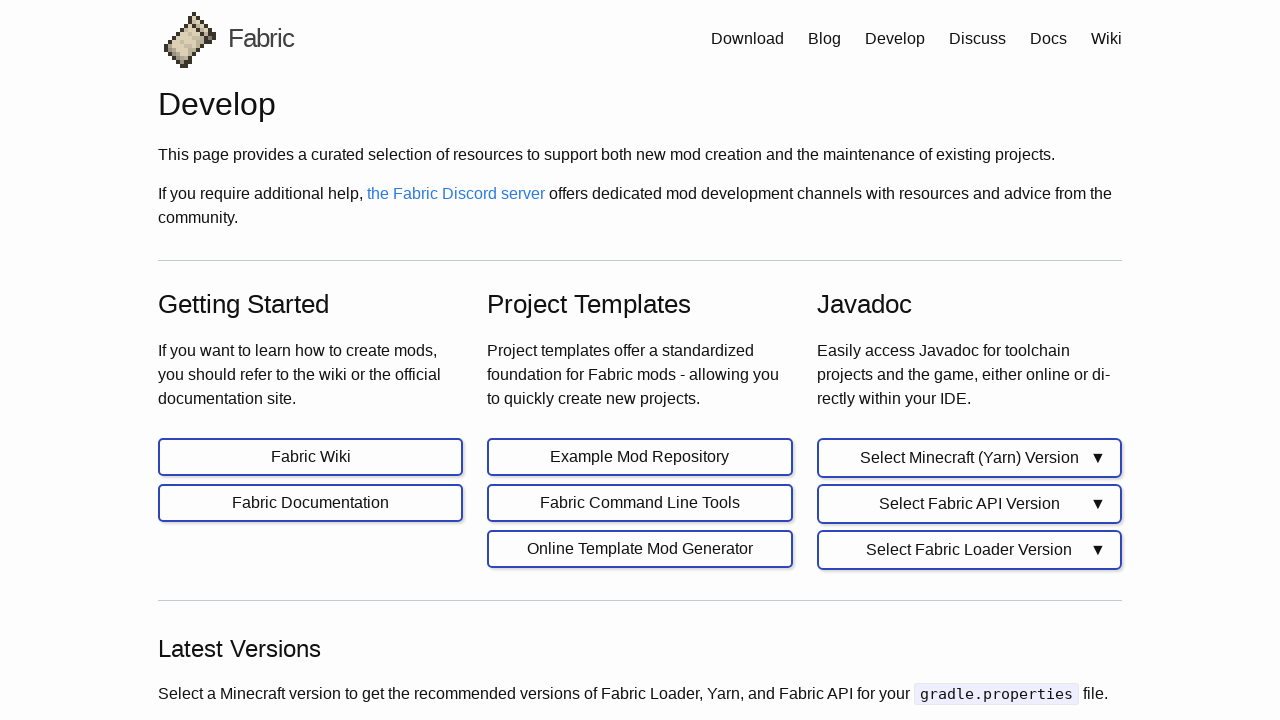

Selected Minecraft version 1.20.4 from dropdown on xpath=/html/body/main/div/div[2]/p[2]/select
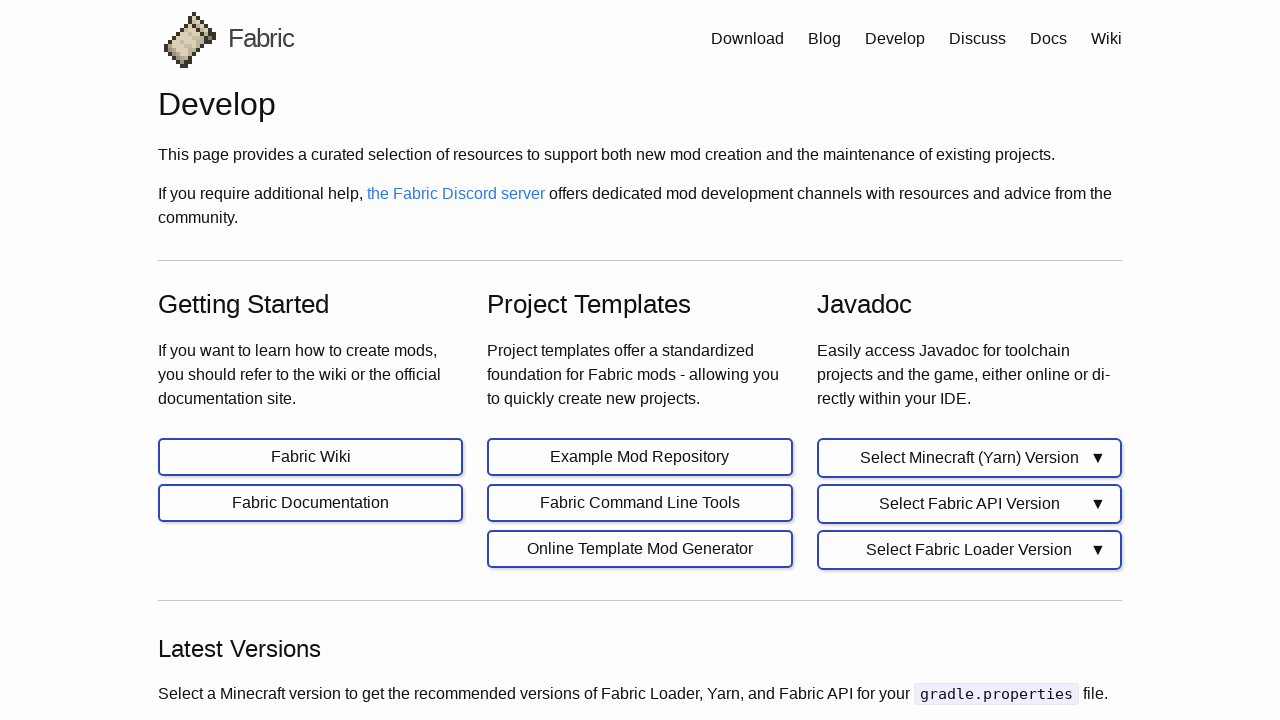

Waited 1 second for version information to update
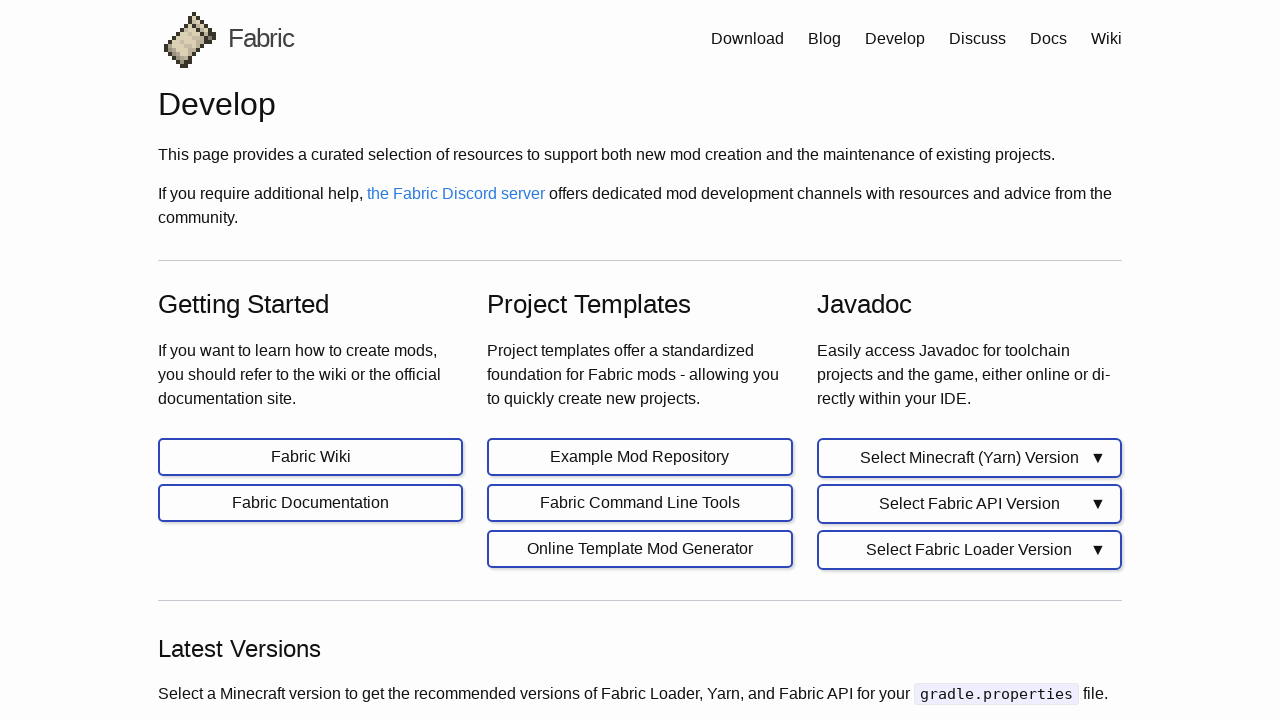

Version information code block became visible
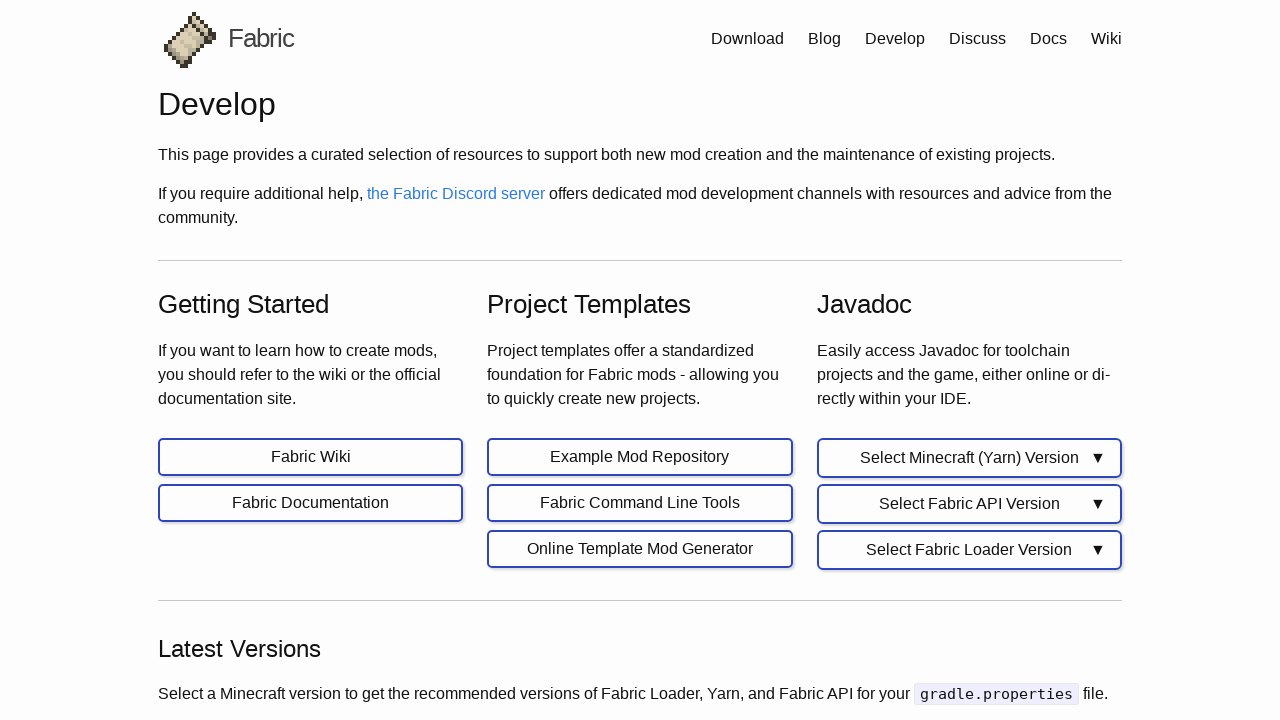

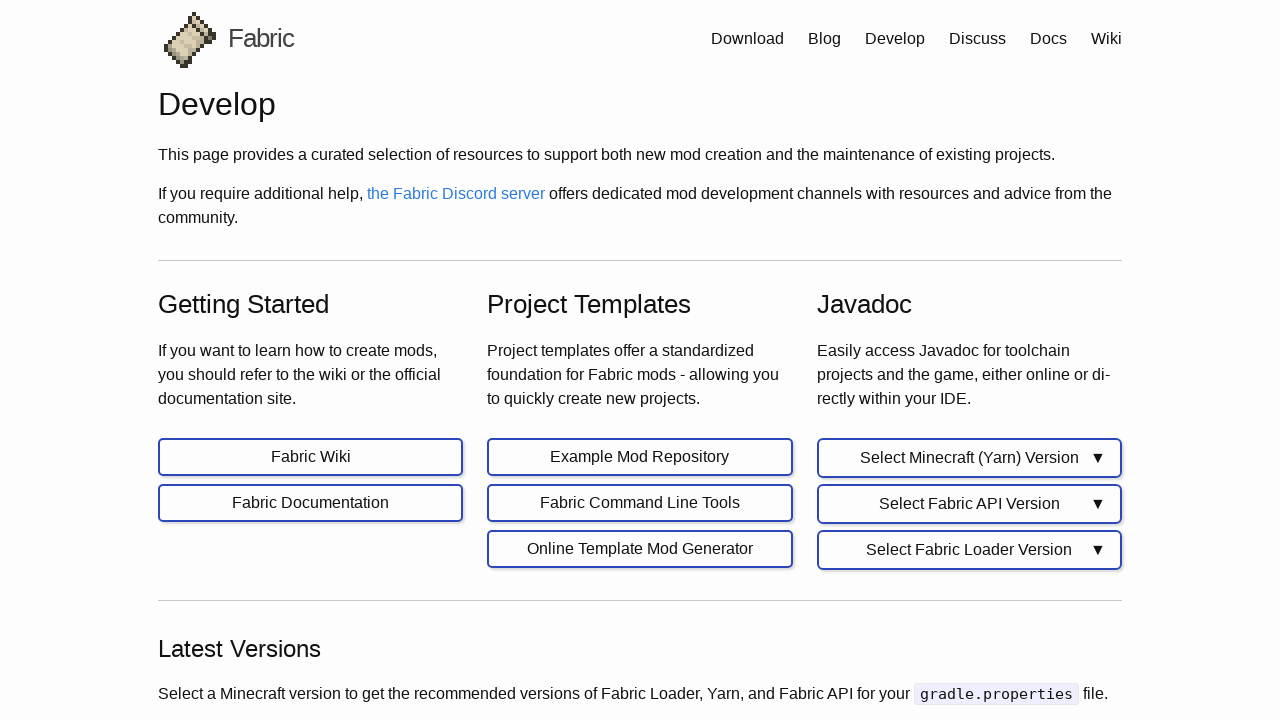